Tests a React select dropdown menu by clicking to open it and selecting the "Mr." option from the dropdown list.

Starting URL: https://demoqa.com/select-menu

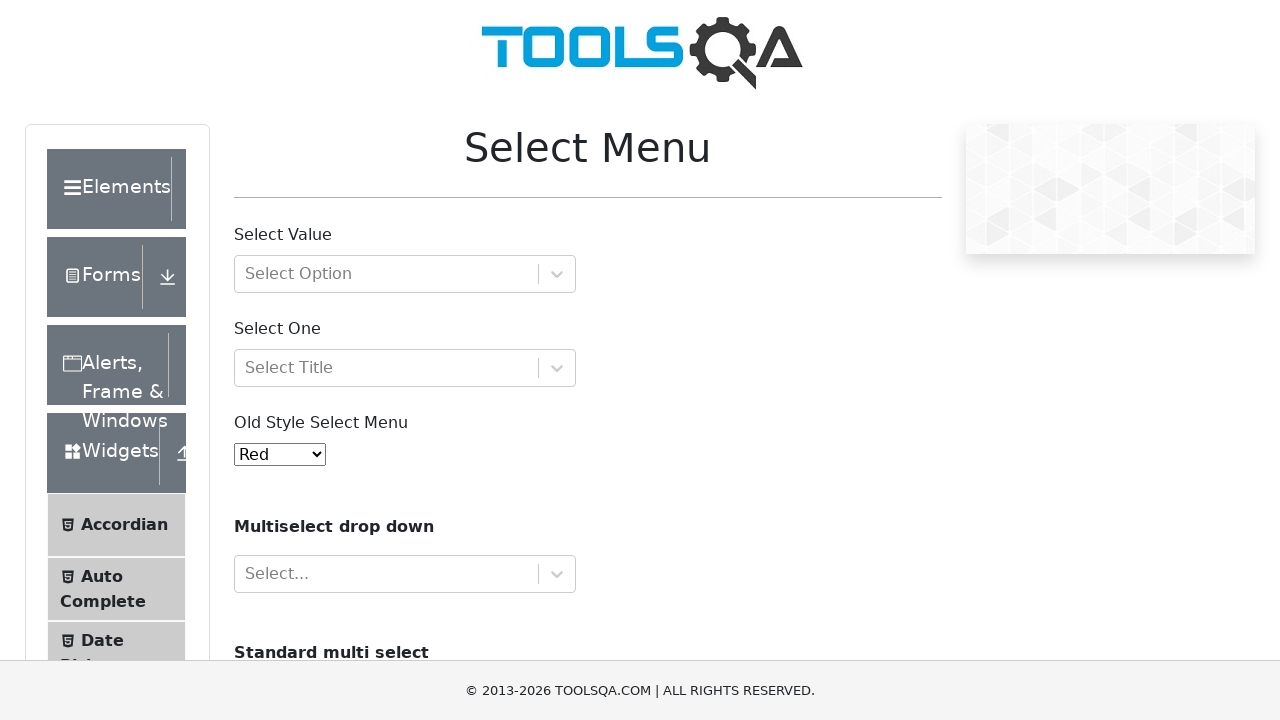

Scrolled down 600px to bring select menu into view
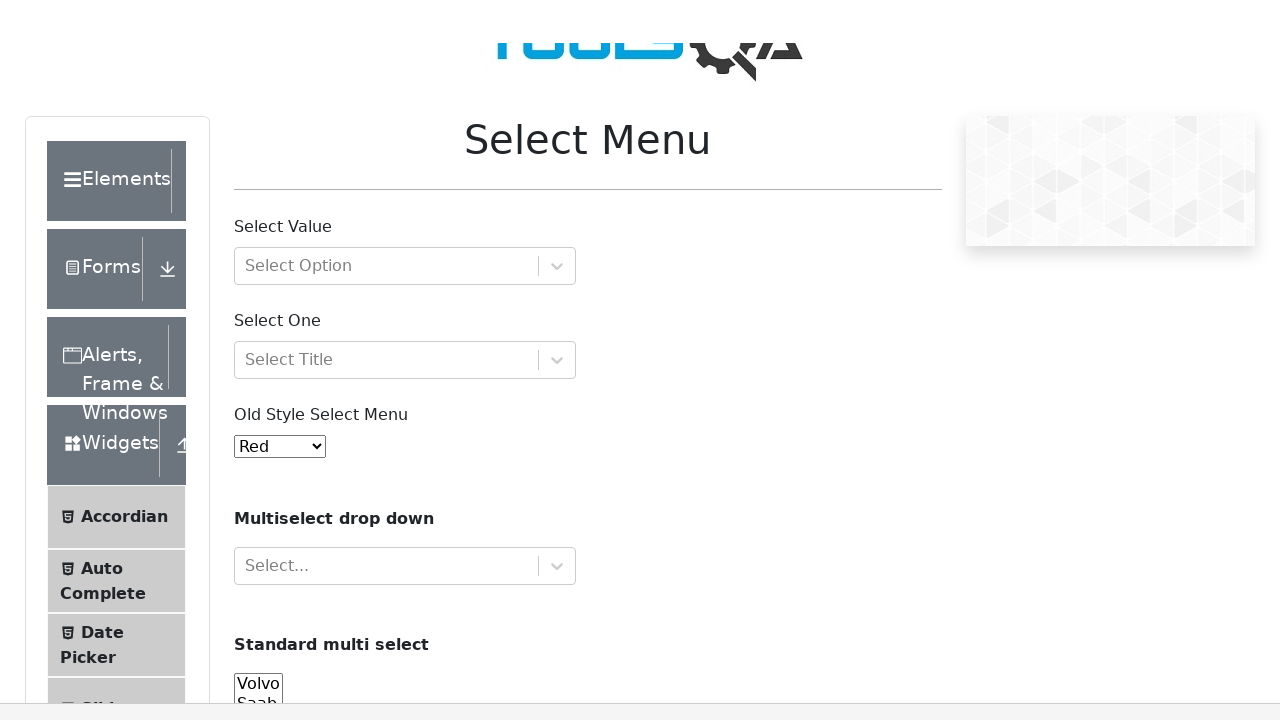

Clicked on the select dropdown to open it at (405, 19) on #selectOne
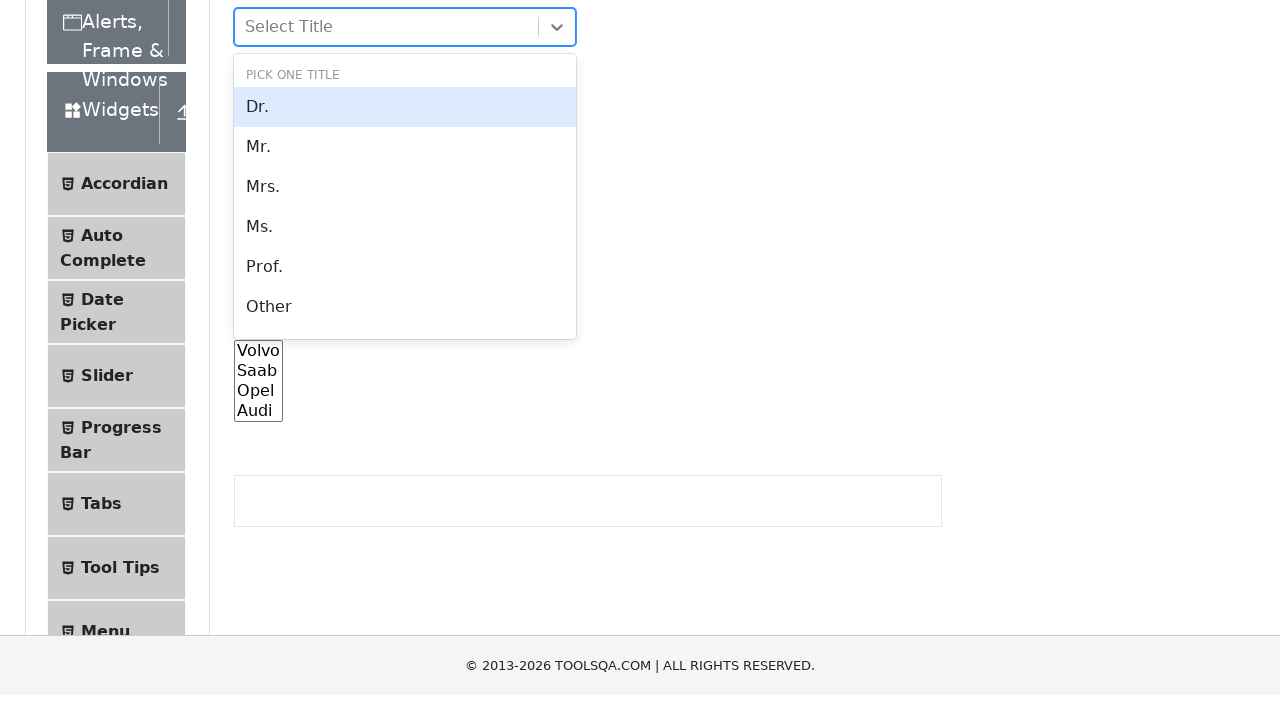

Dropdown options appeared
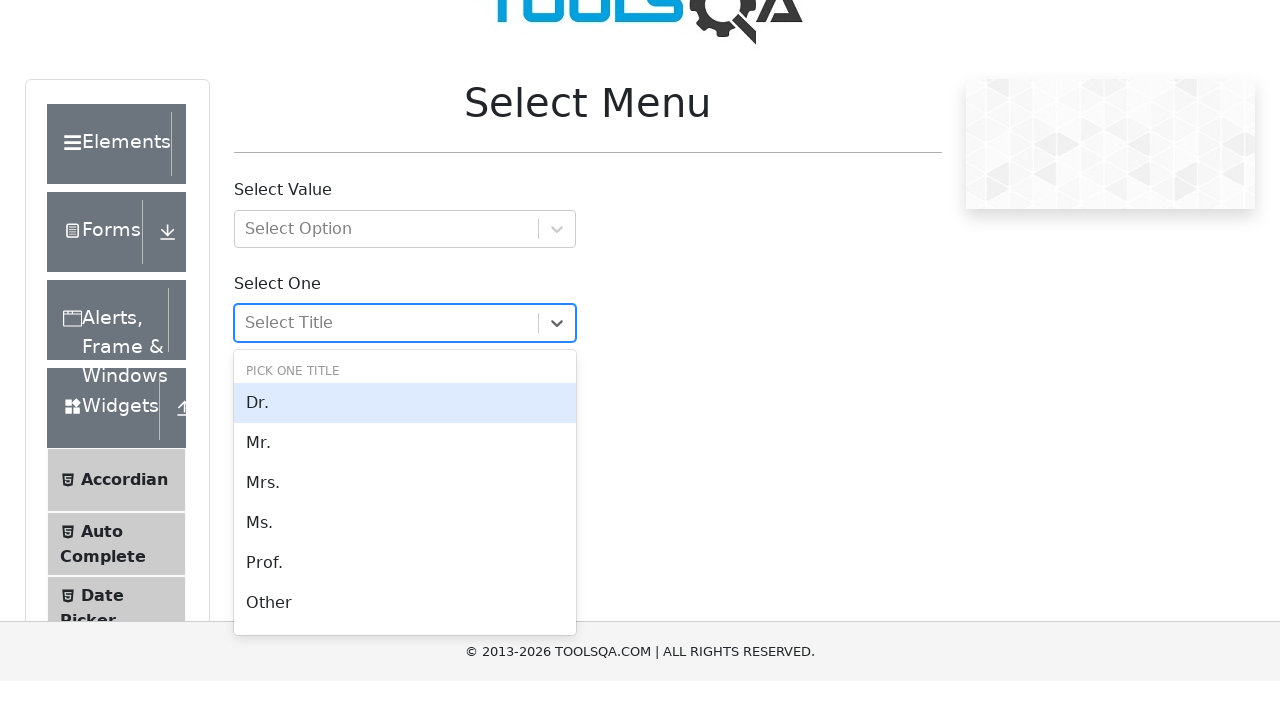

Selected 'Mr.' option from dropdown at (405, 488) on div[id^='react-select-3-option-0']:has-text('Mr.')
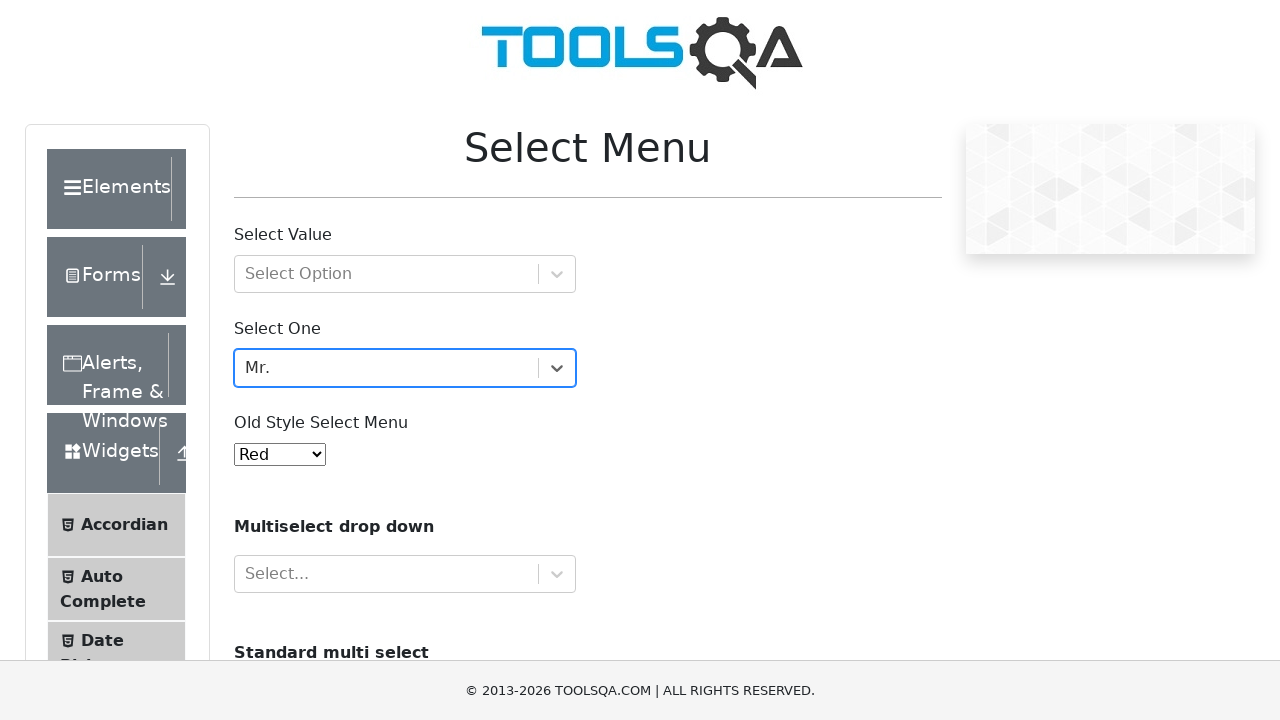

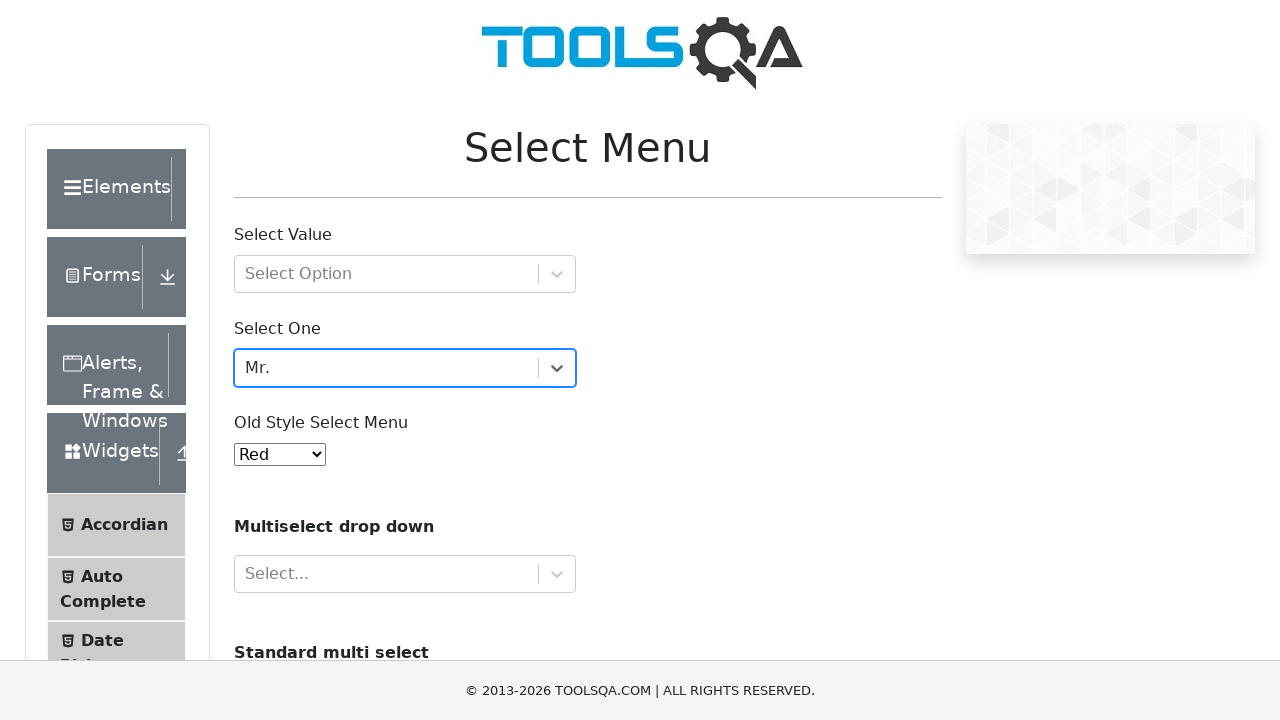